Navigates to the Cleartrip homepage and refreshes the page to ensure it loads correctly

Starting URL: https://www.cleartrip.com/

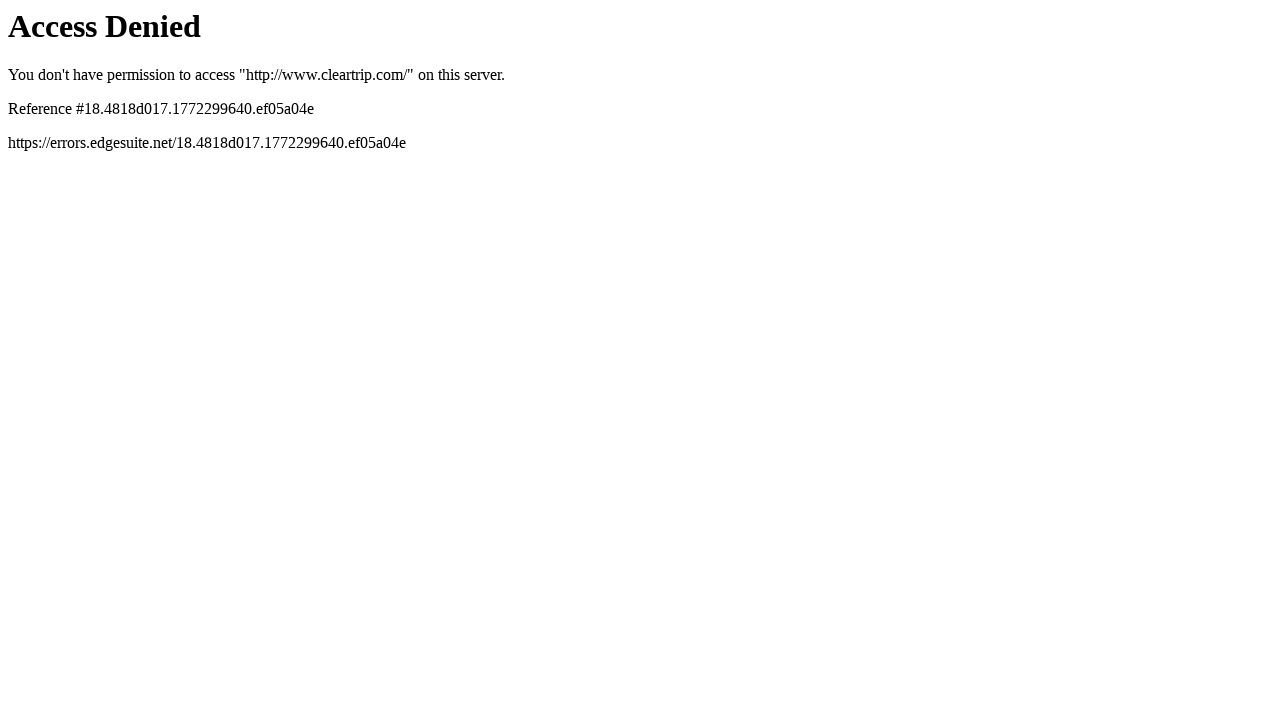

Navigated to Cleartrip homepage
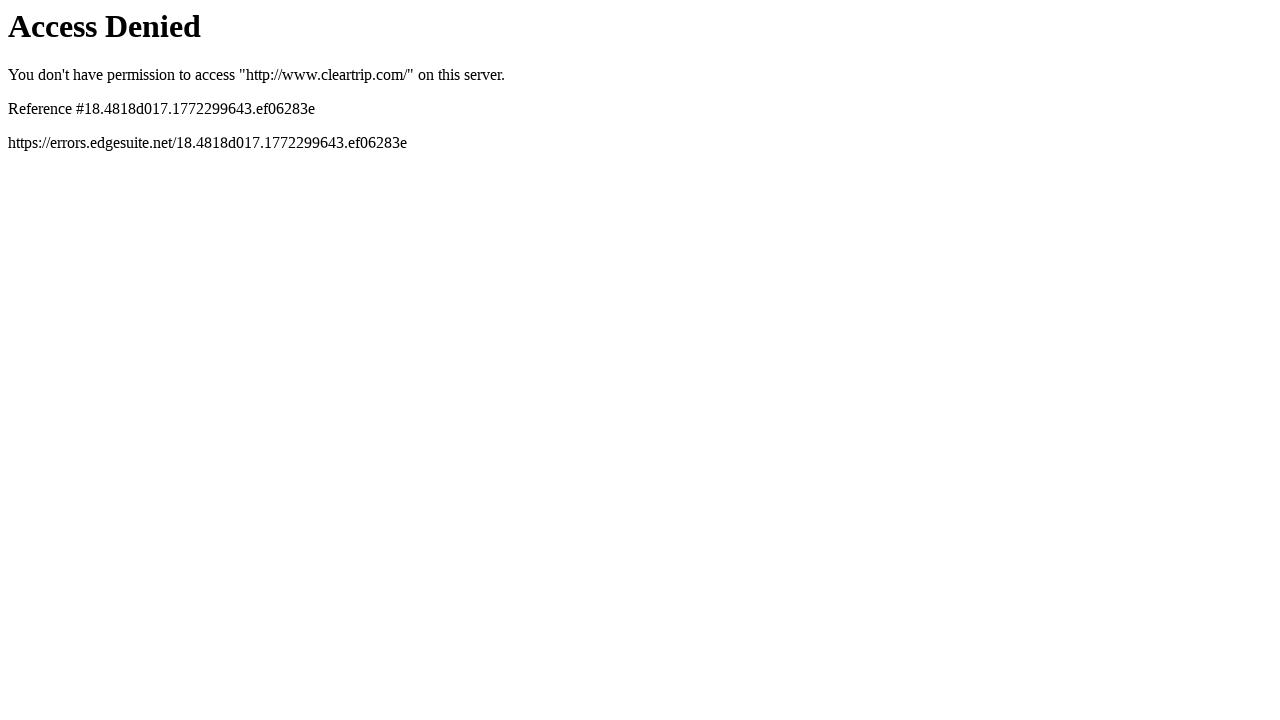

Refreshed the page to ensure it loads correctly
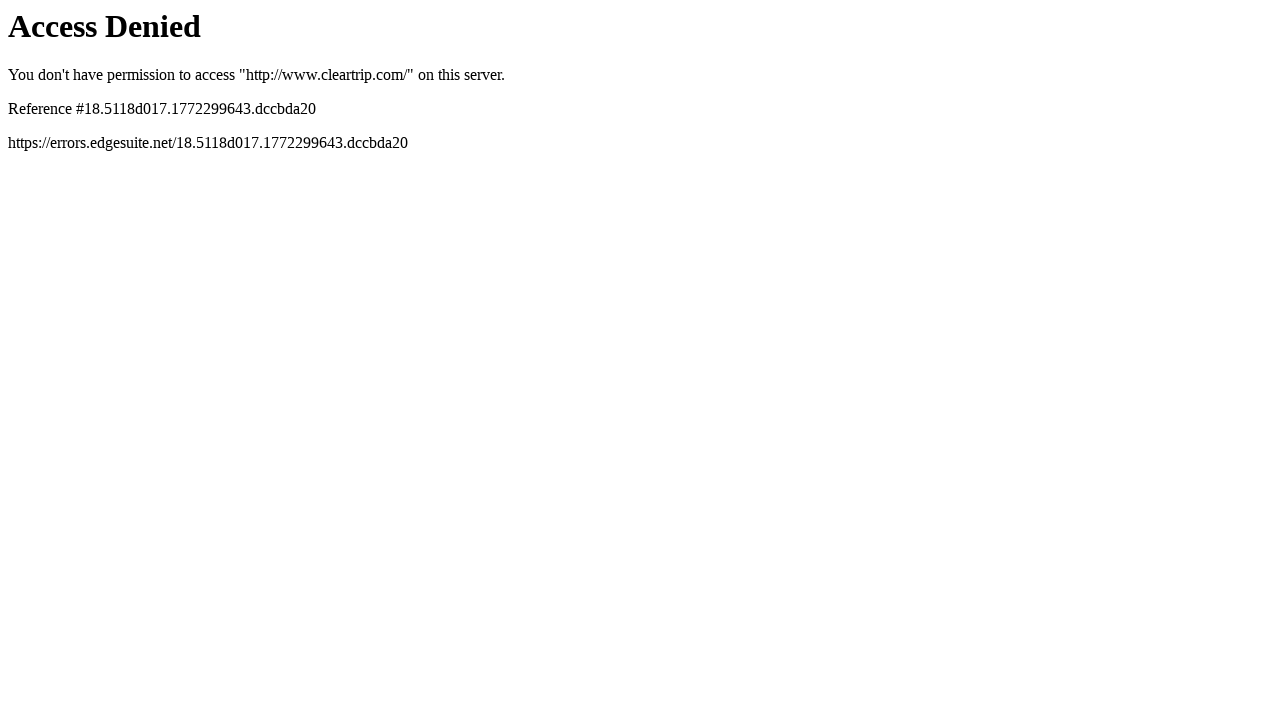

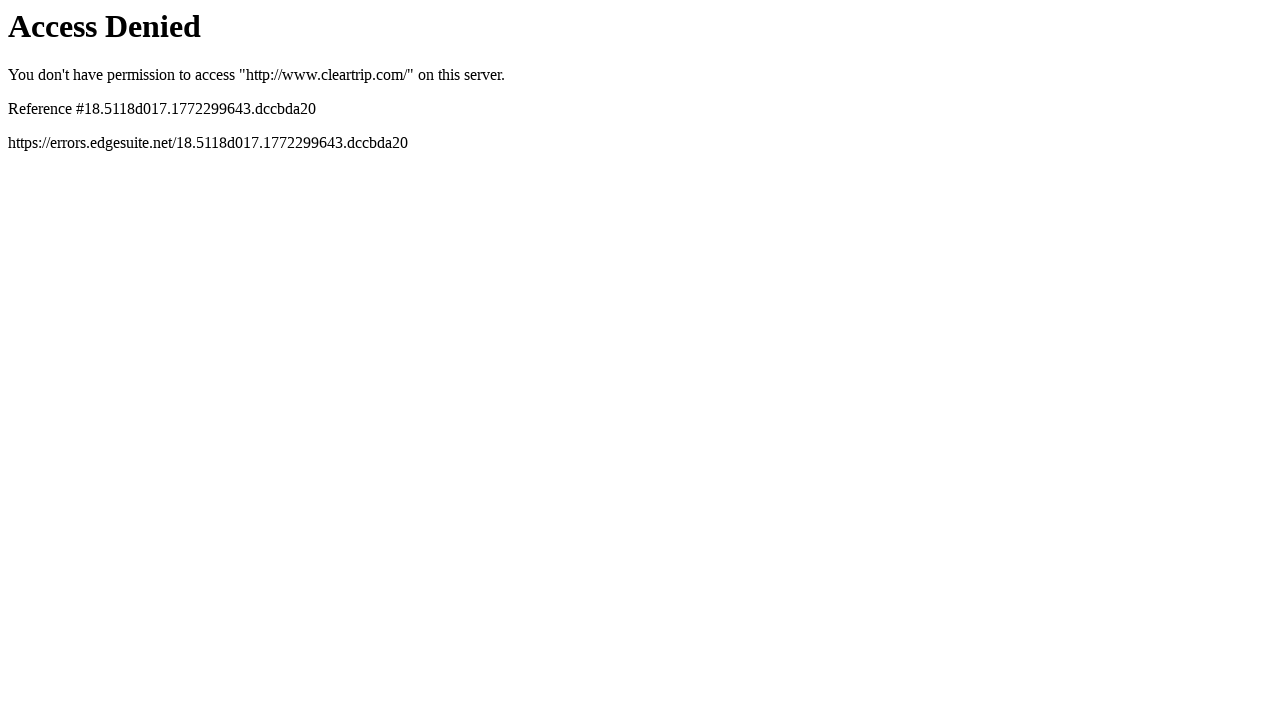